Tests the contact form on the Blonde Site by filling in name, email, subject, and message fields, then submitting the form.

Starting URL: https://lennertamas.github.io/blondesite/contact/

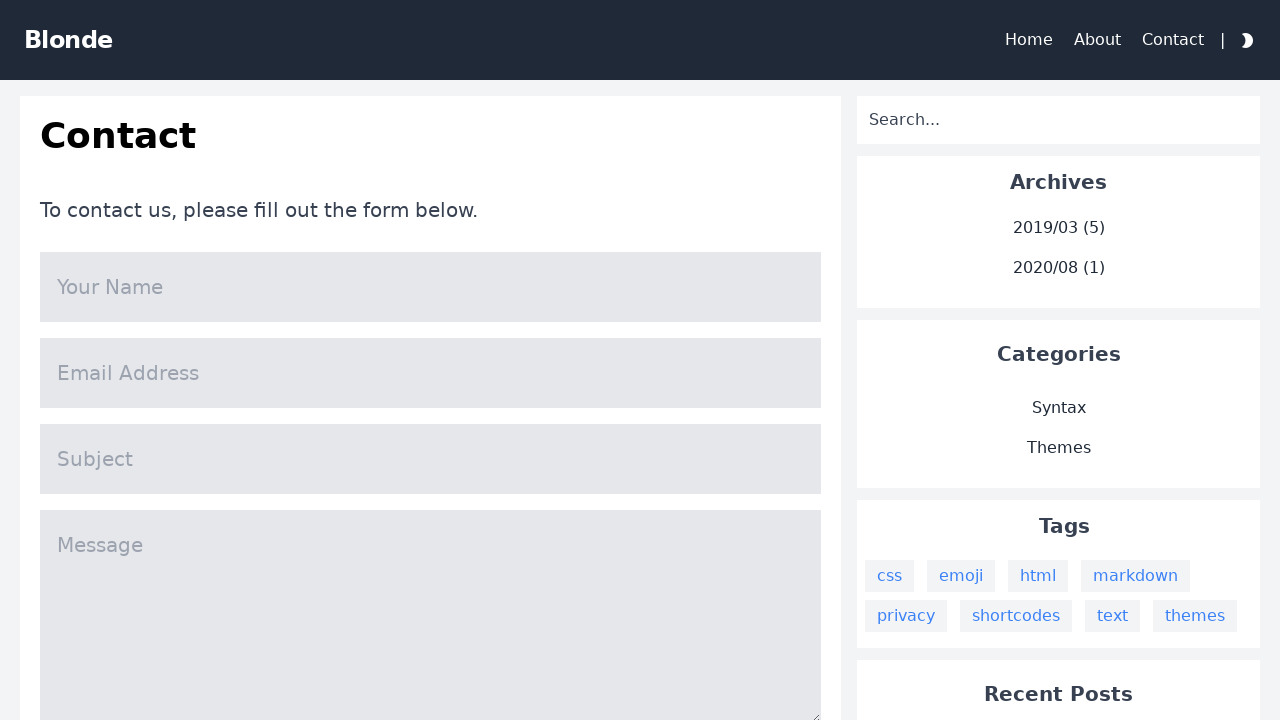

Waited for page to load
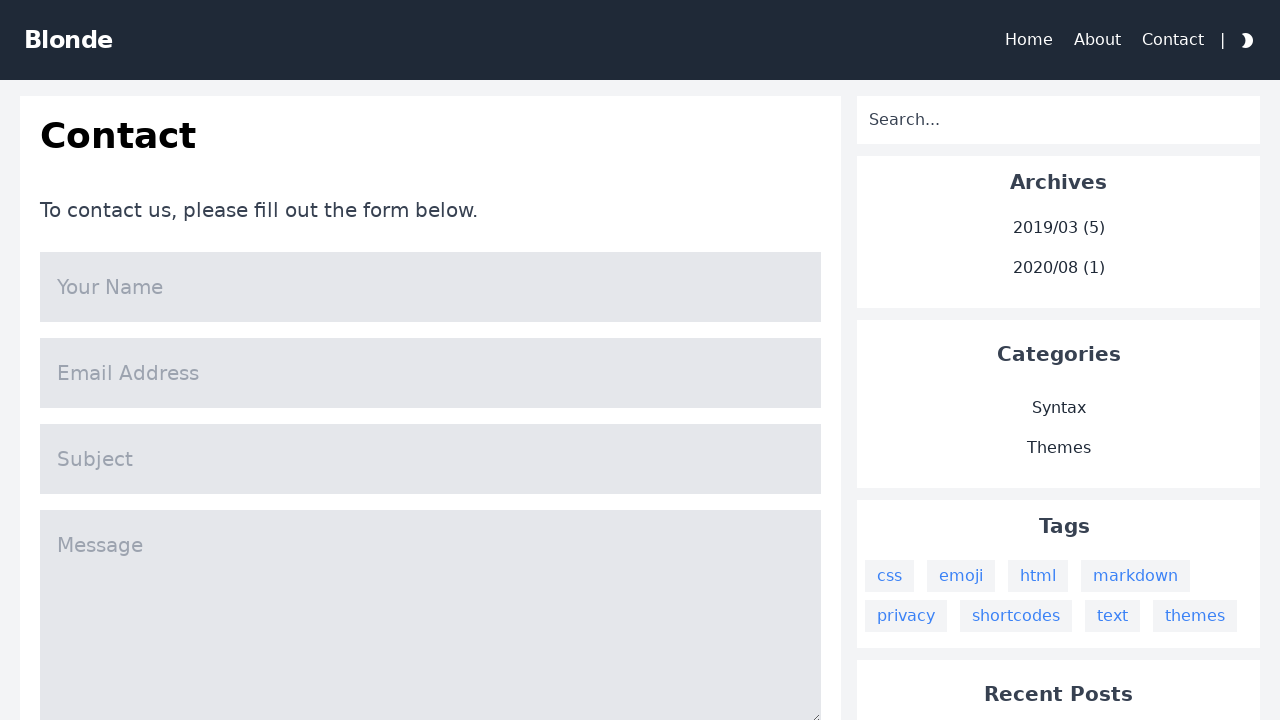

Filled in name field with 'Neville Longbottom' on input[name='name']
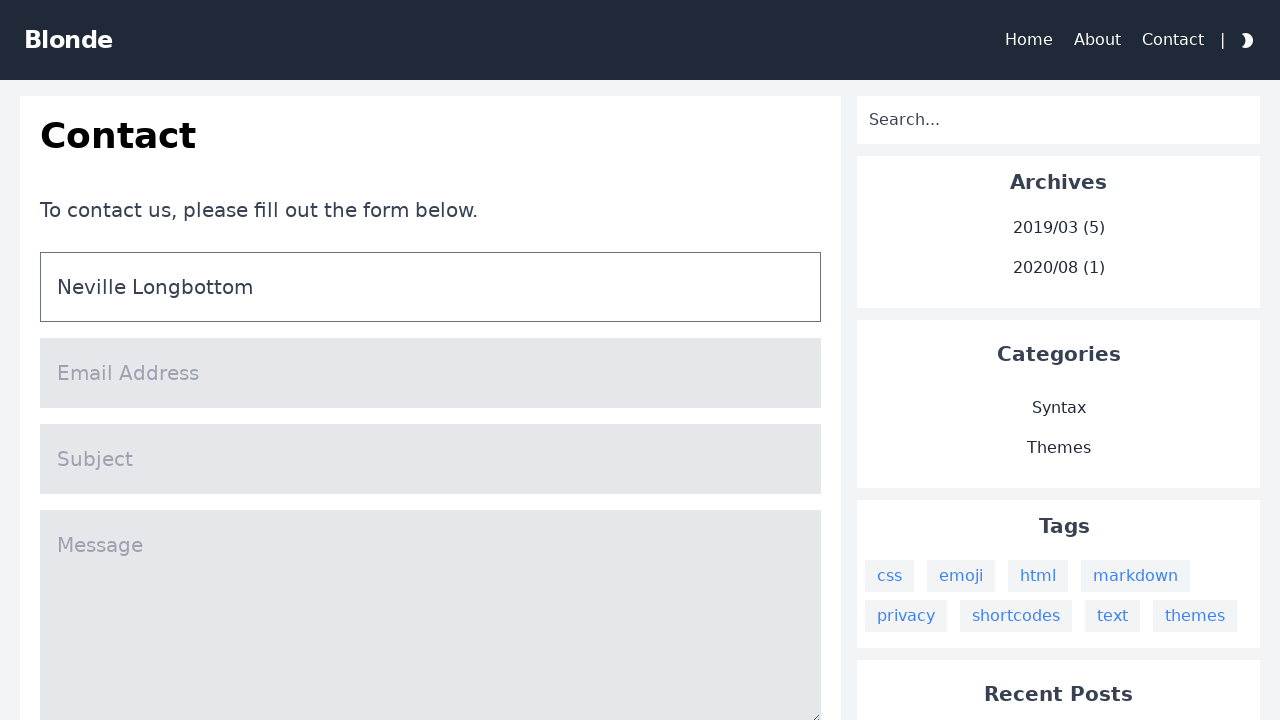

Filled in email field with 'nevillelongbottom@roxfort.com' on input[name='mail']
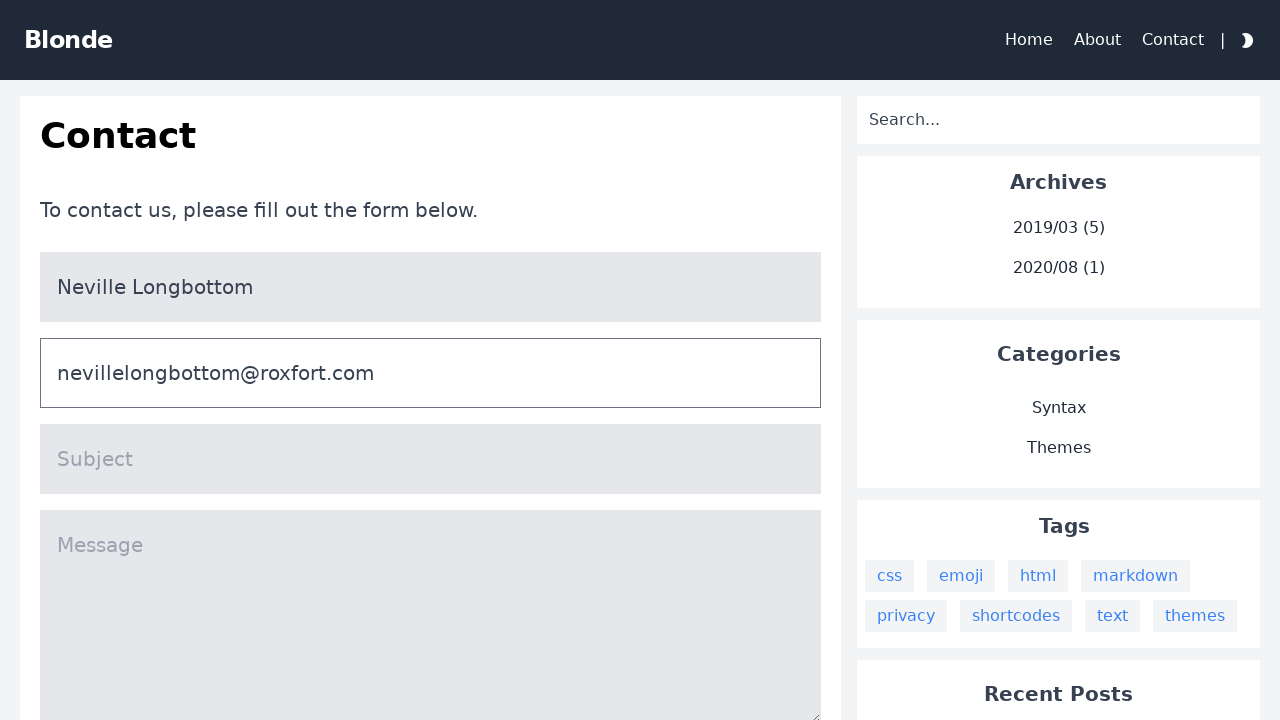

Filled in subject field with 'I forgot when I take the exam' on input[name='title']
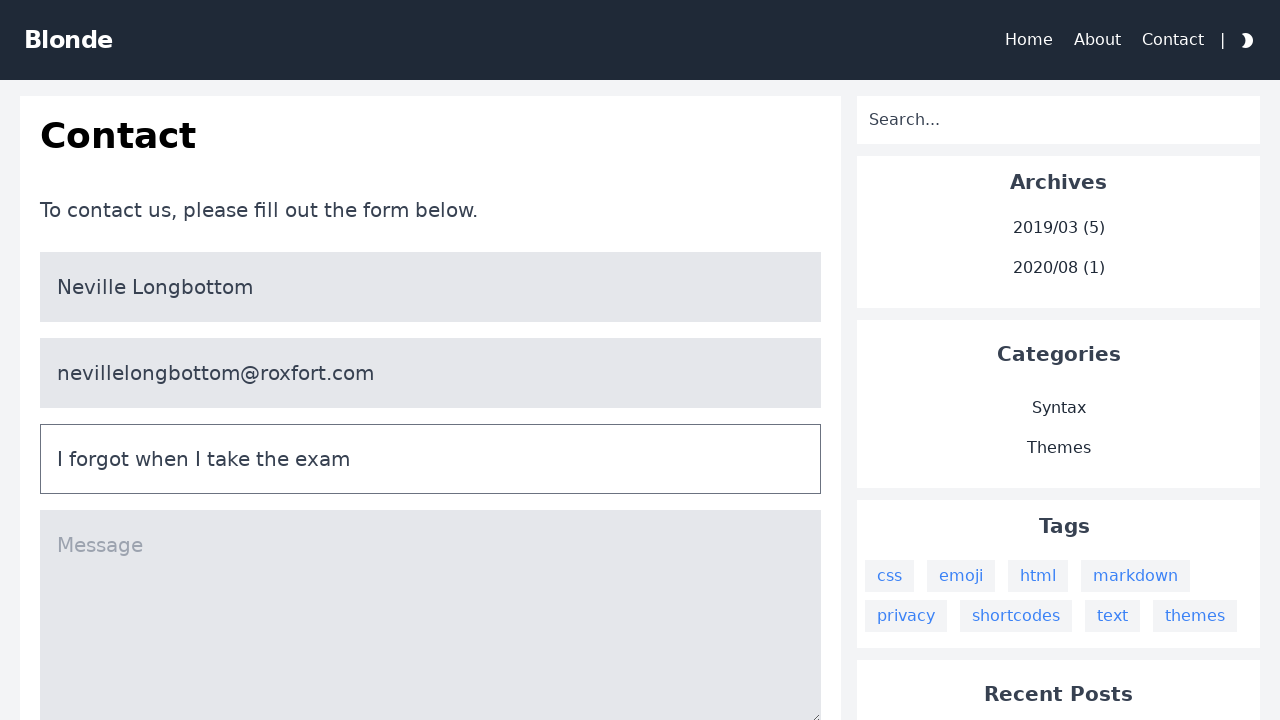

Filled in message field with multiline message on textarea[name='message']
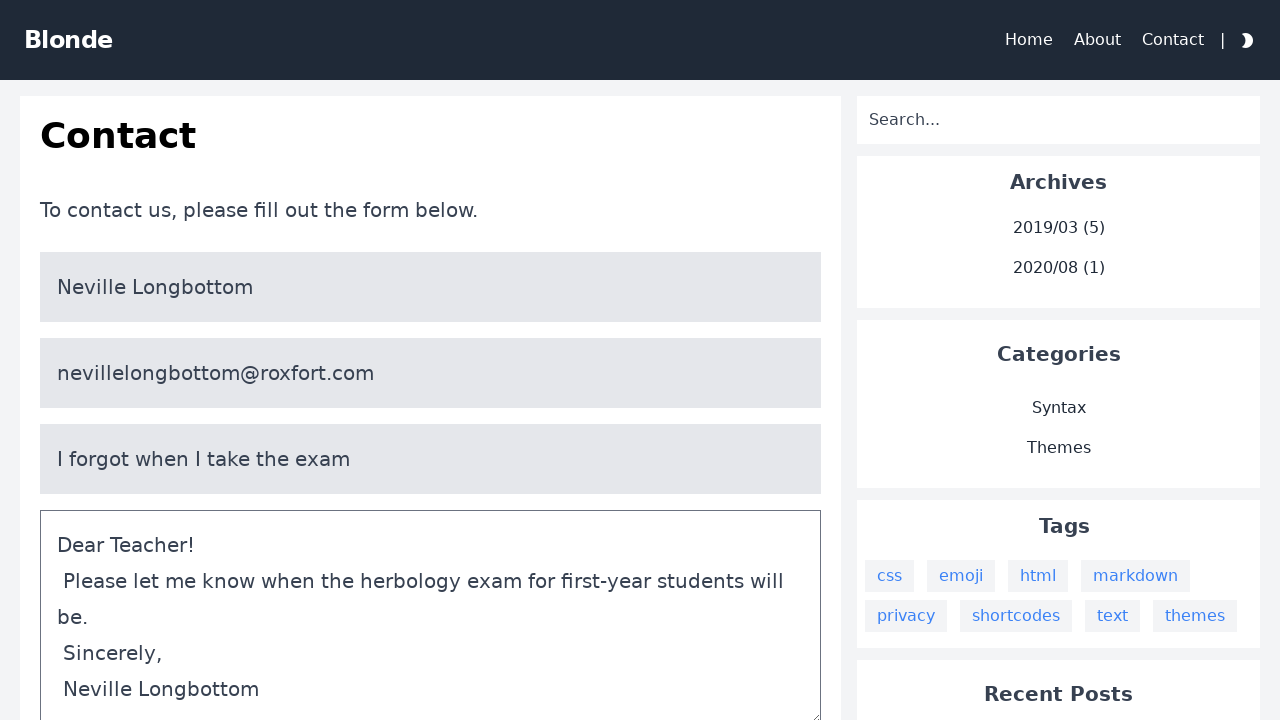

Clicked submit button to submit contact form at (431, 360) on #content > div > div > div.bg-white.col-span-3.lg\:col-span-2.p-5.dark\:bg-warmg
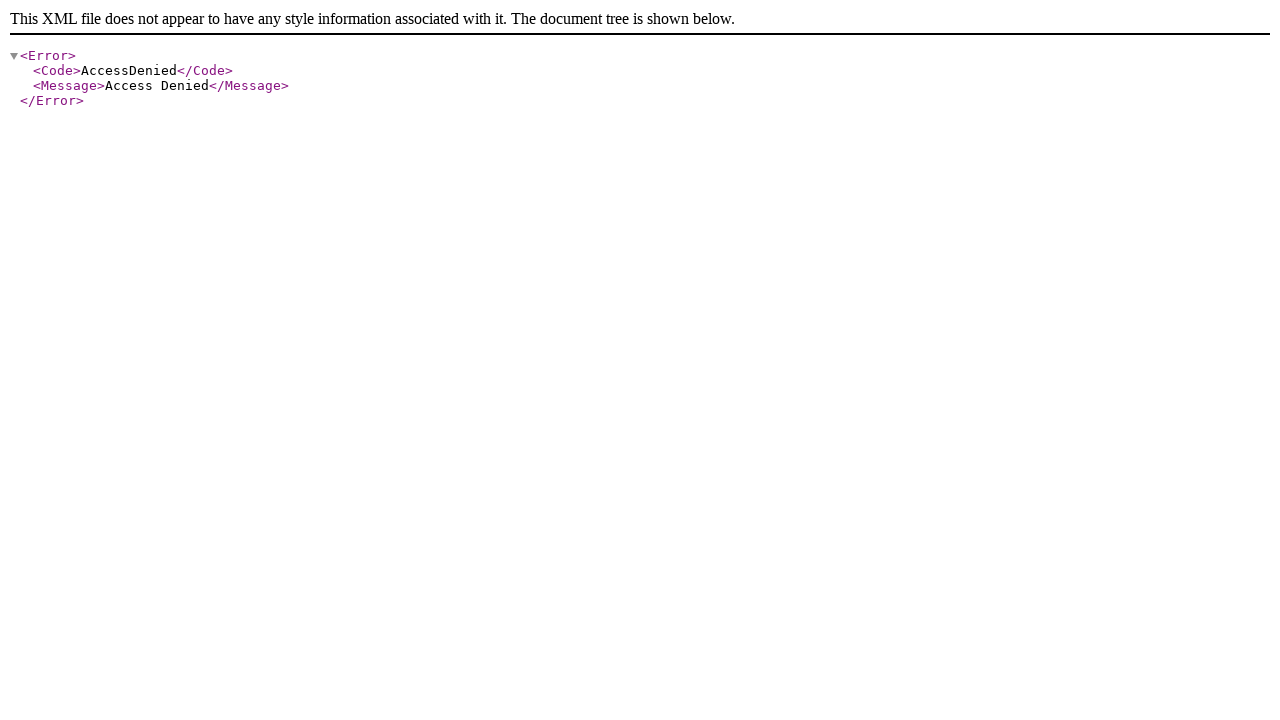

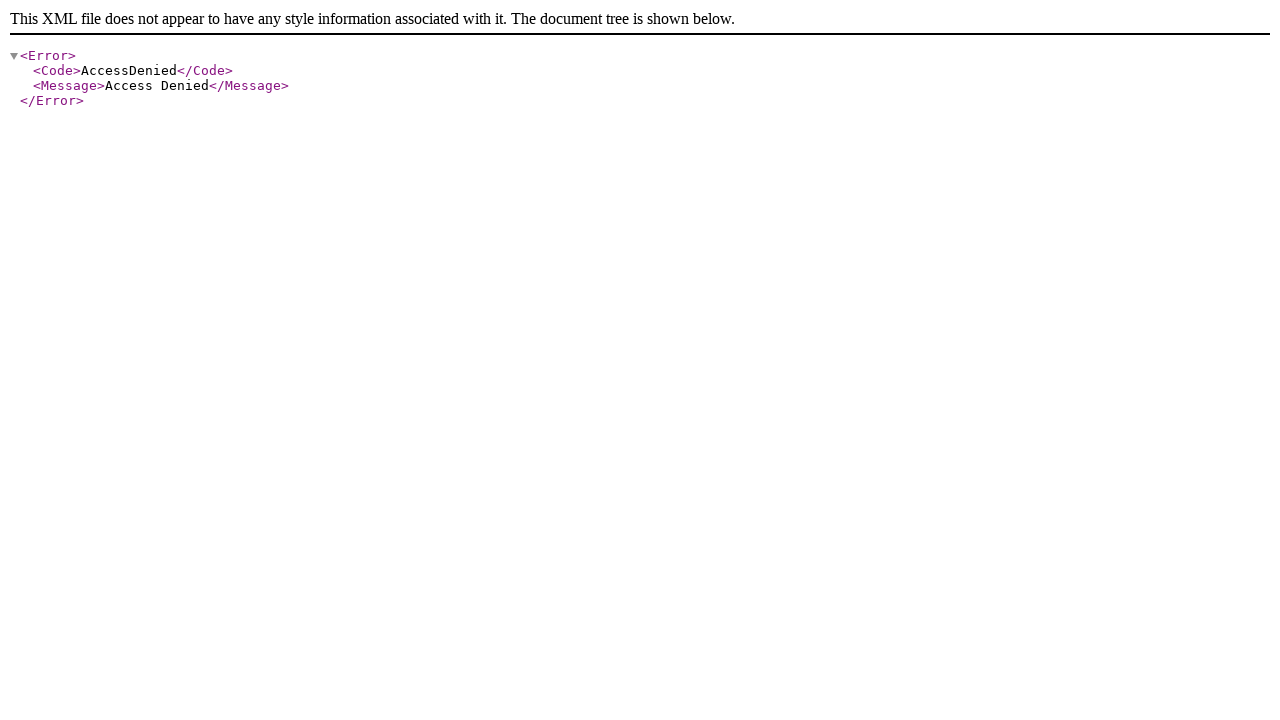